Demonstrates click-hold, move to element, and release mouse actions for manual drag and drop

Starting URL: https://crossbrowsertesting.github.io/drag-and-drop

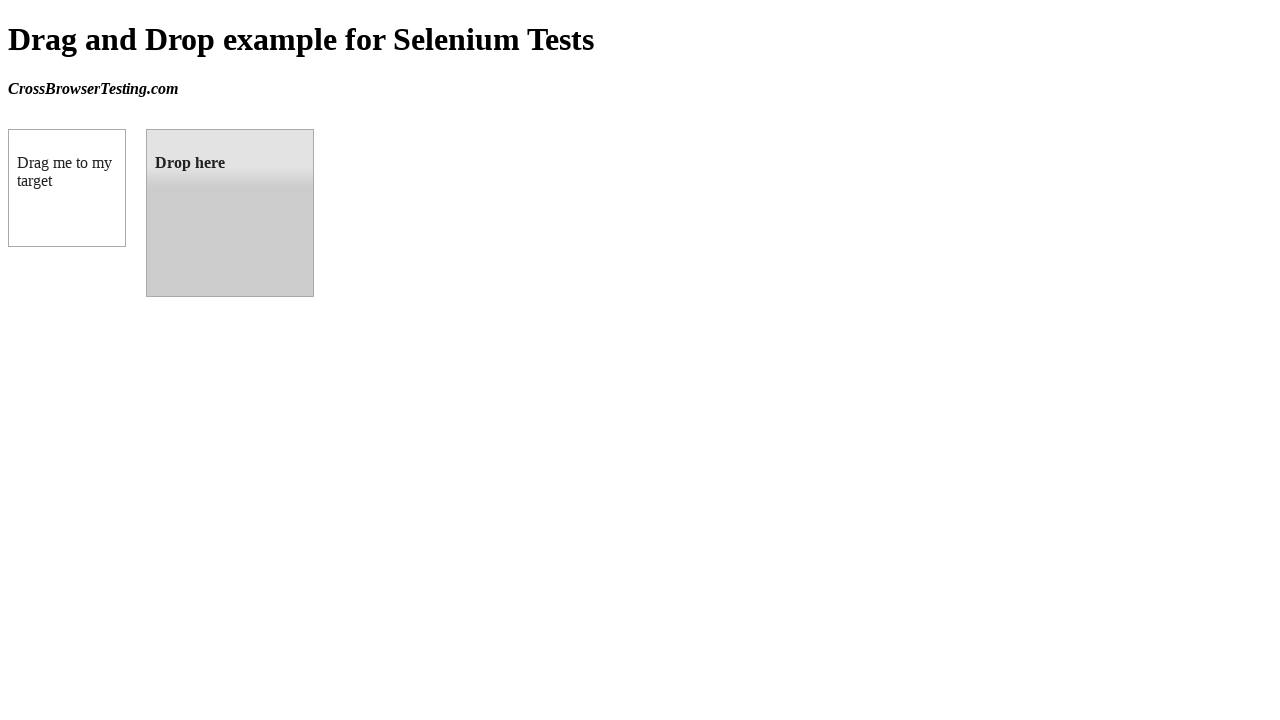

Located draggable source element
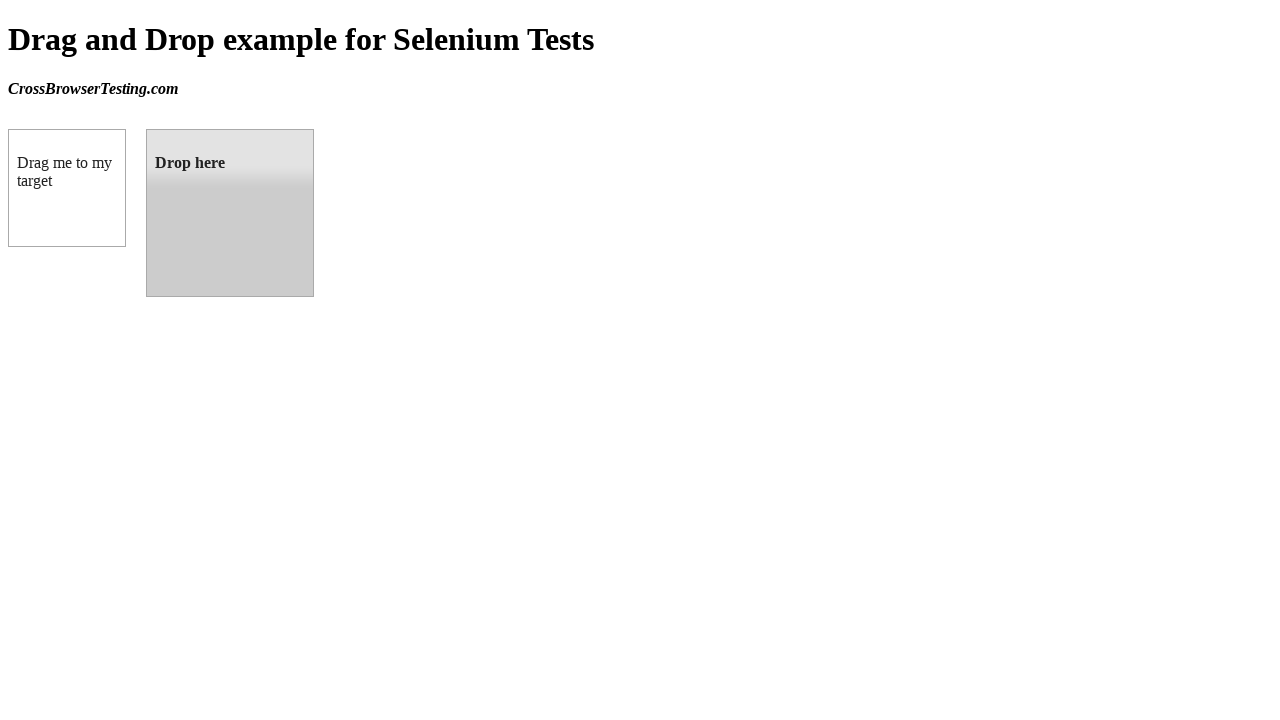

Located droppable target element
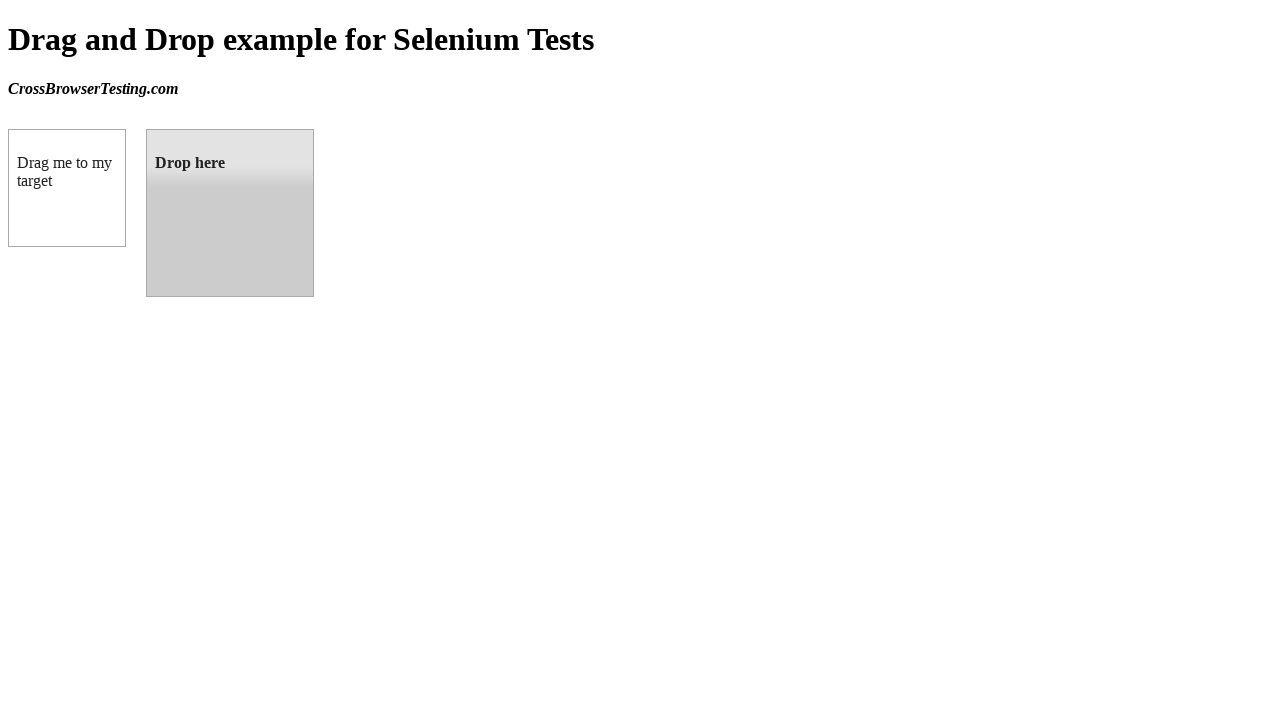

Retrieved bounding box for source element
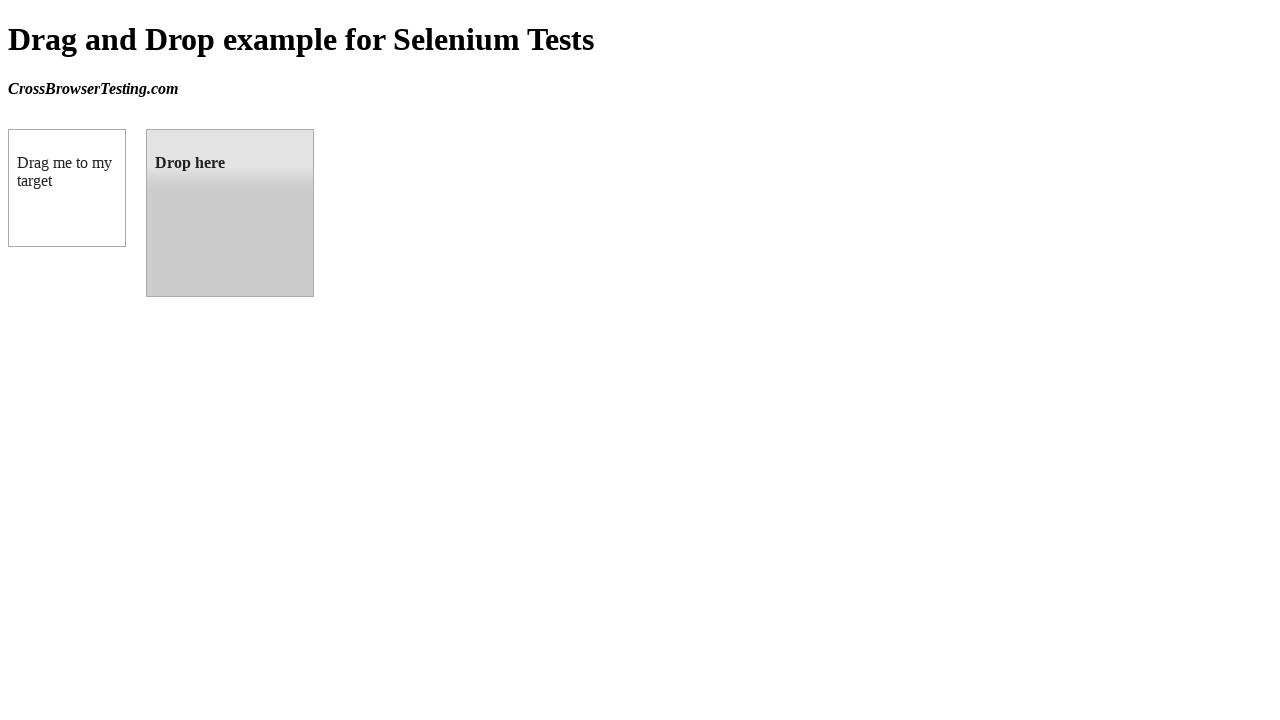

Retrieved bounding box for target element
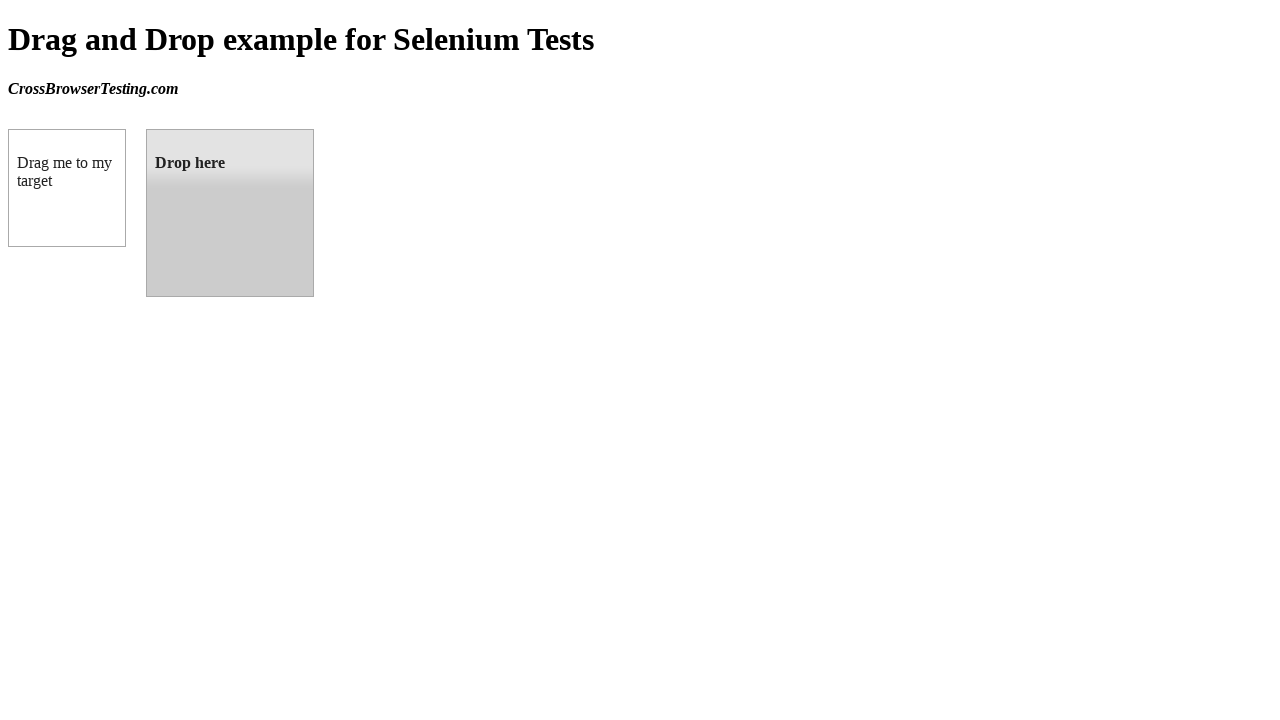

Moved mouse to center of draggable element at (67, 188)
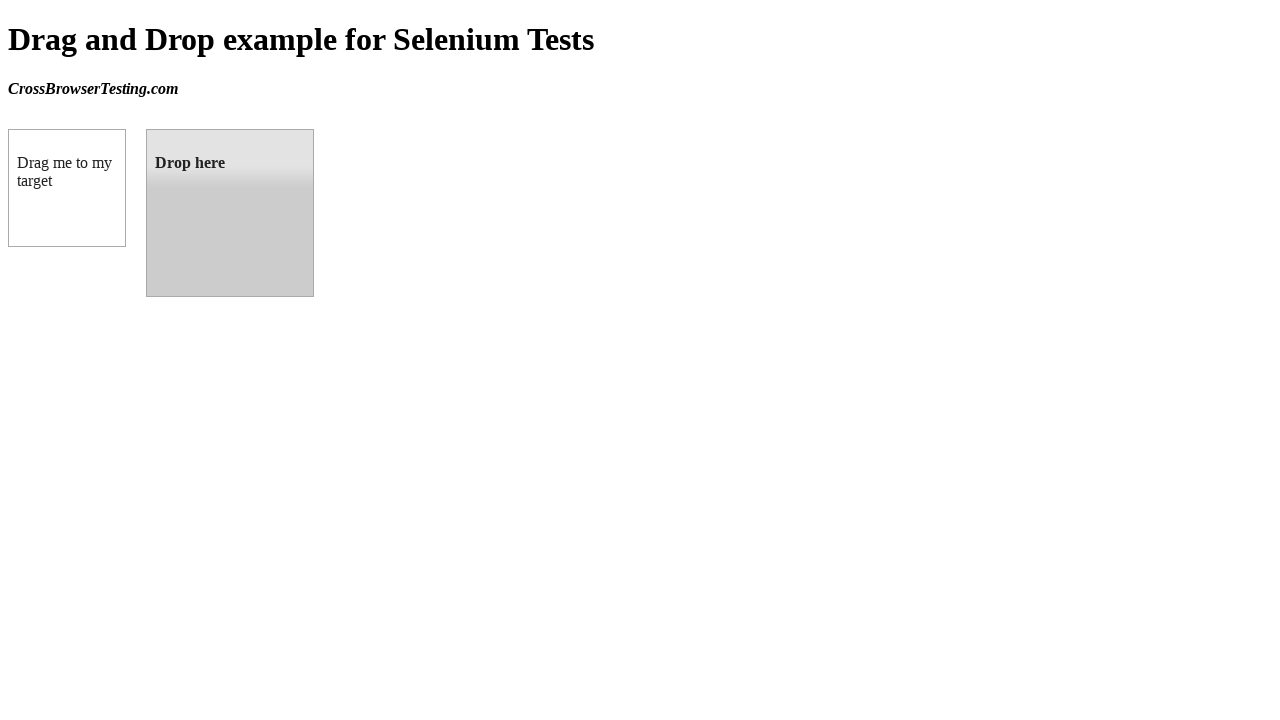

Pressed mouse button down to initiate drag at (67, 188)
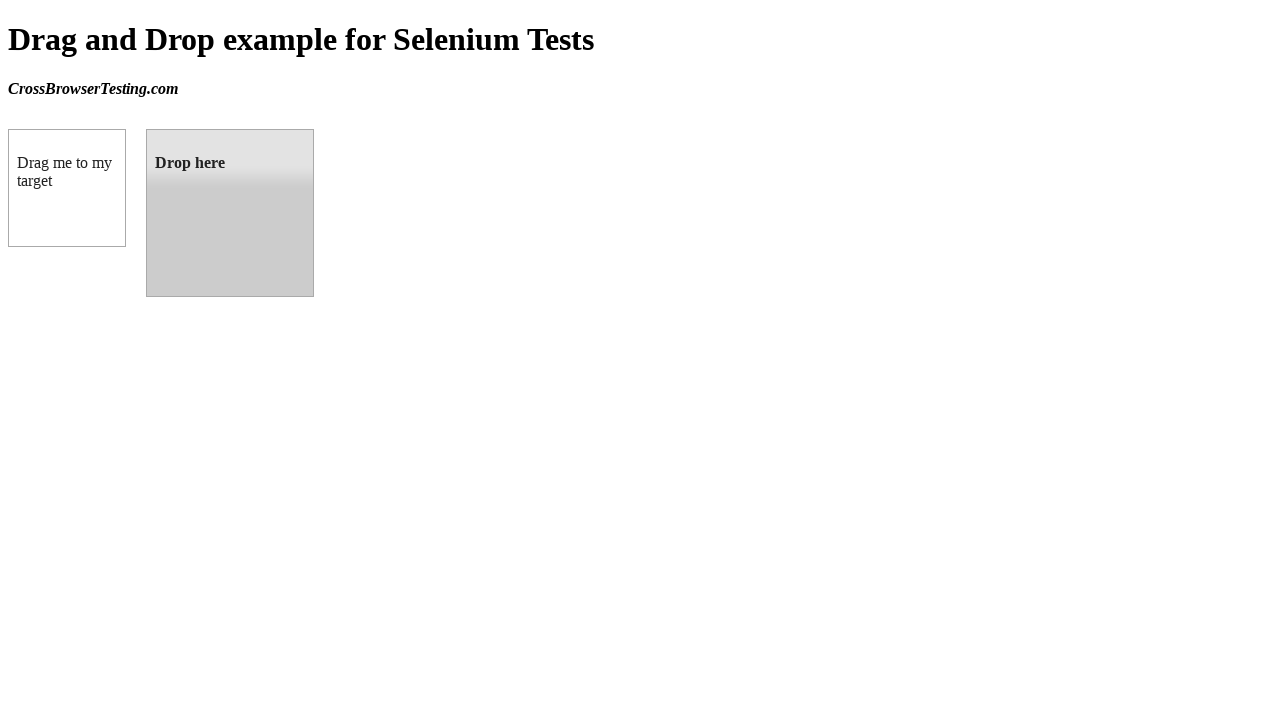

Moved mouse to center of droppable target element at (230, 213)
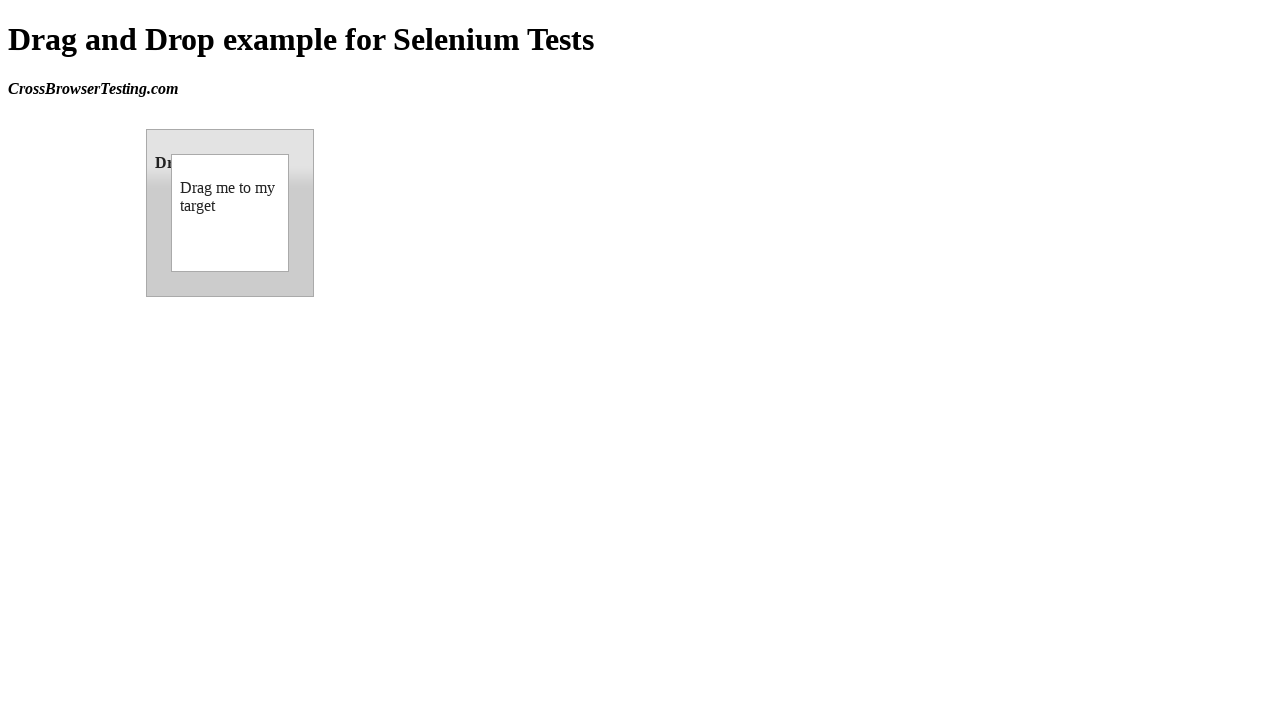

Released mouse button to drop element on target at (230, 213)
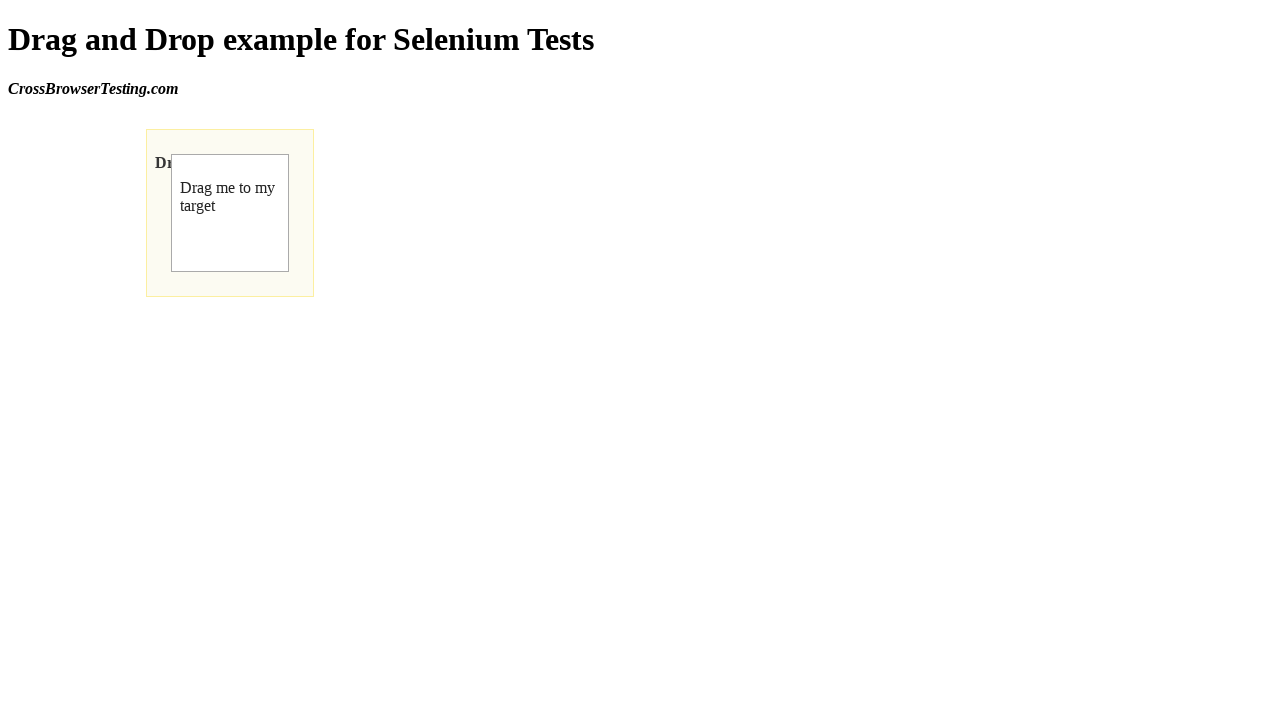

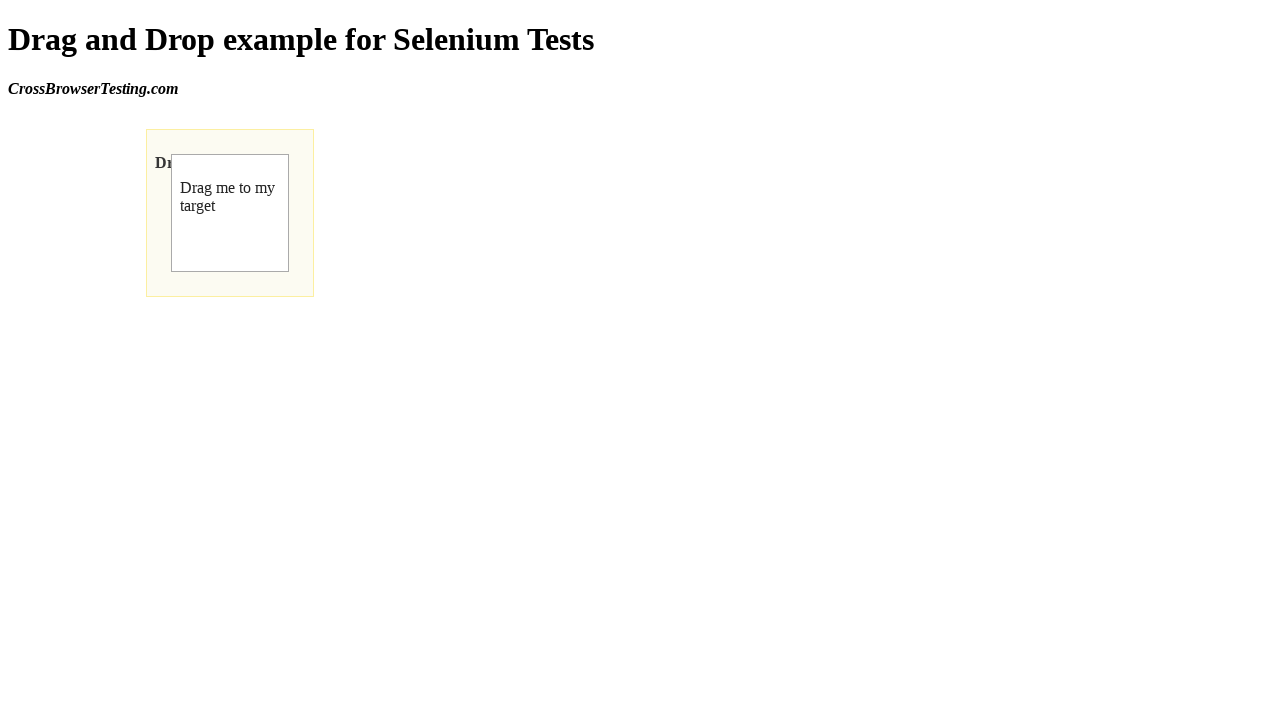